Tests alert handling functionality by clicking a button that triggers an alert and then accepting it

Starting URL: https://testautomationpractice.blogspot.com/

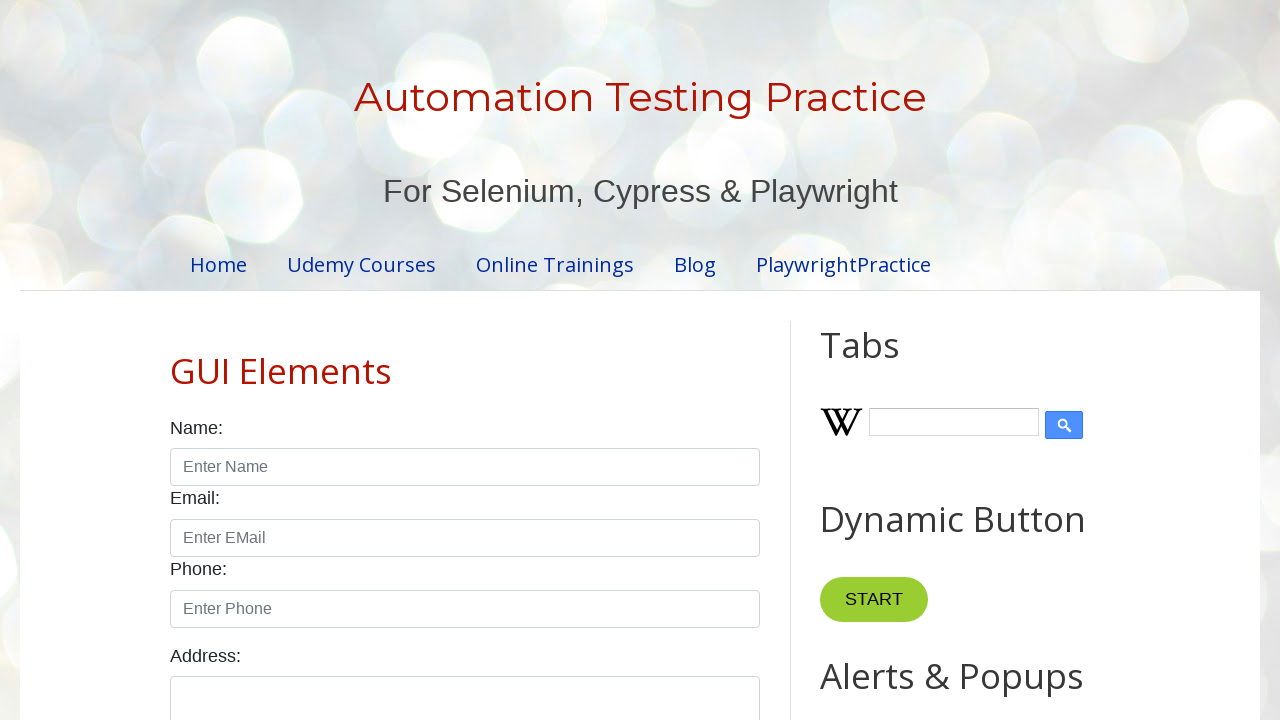

Clicked button to trigger alert dialog at (888, 361) on xpath=//*[@id="HTML9"]/div[1]/button
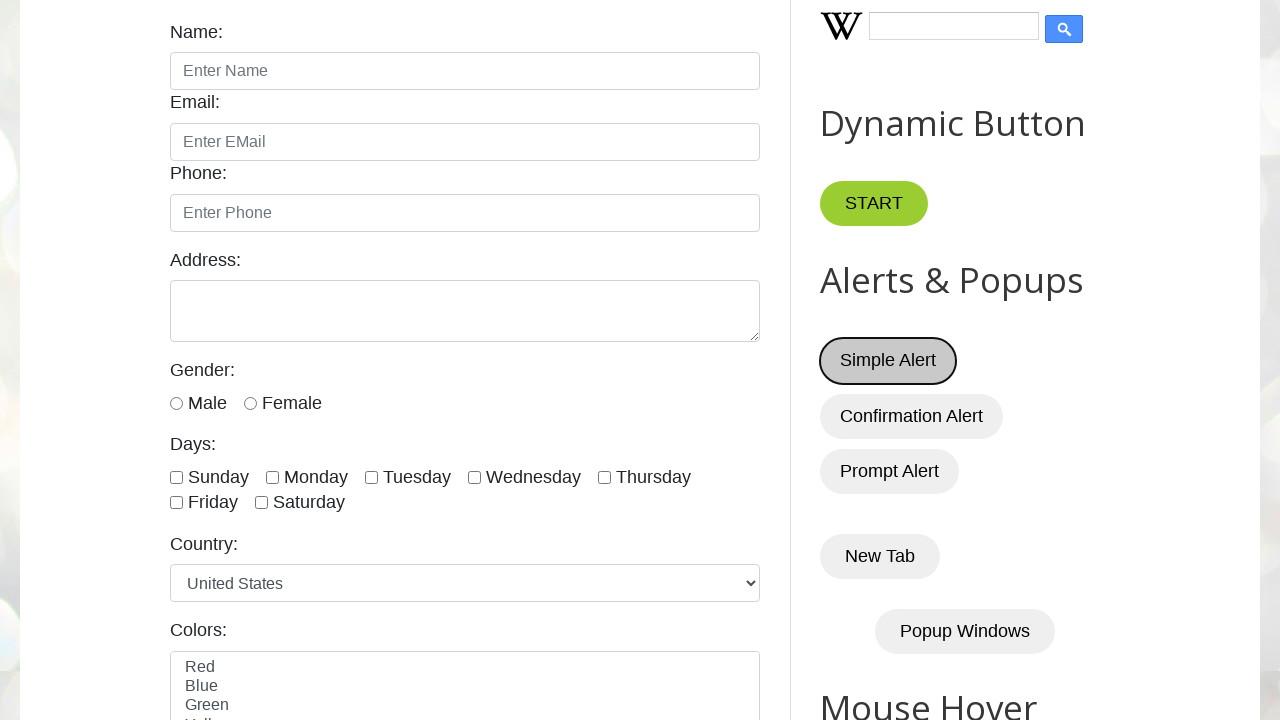

Set up dialog handler to accept alert
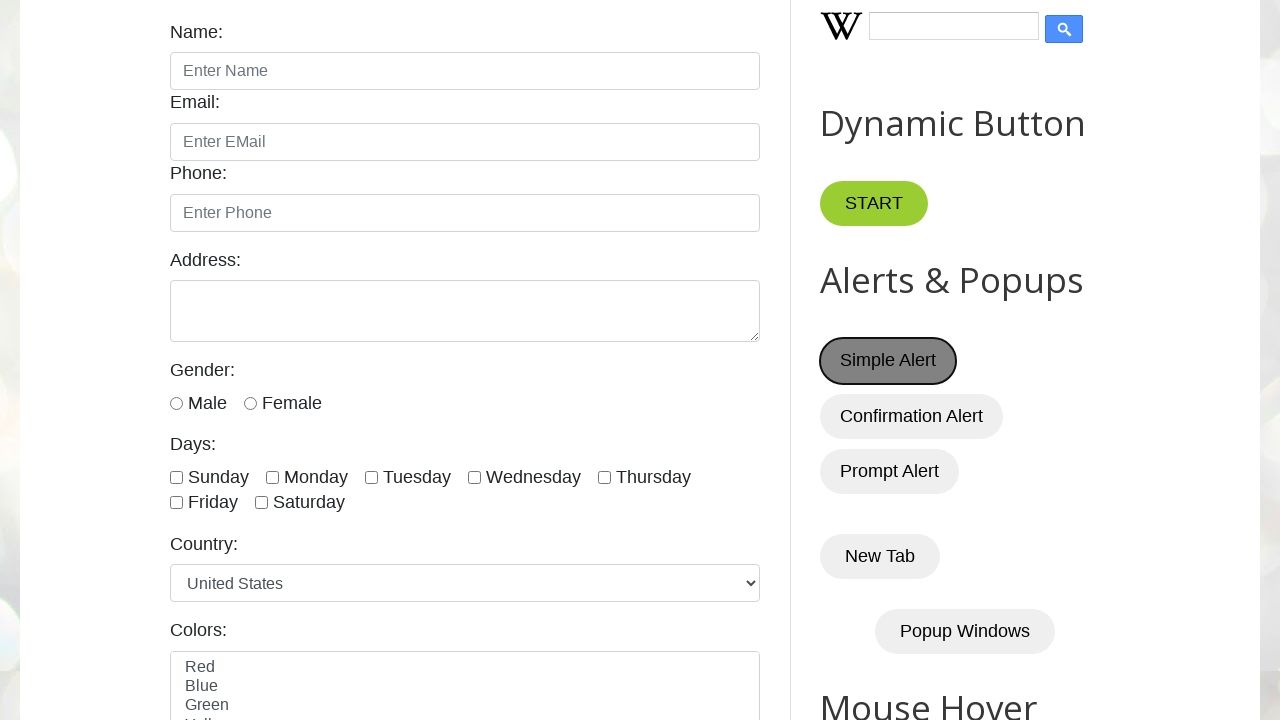

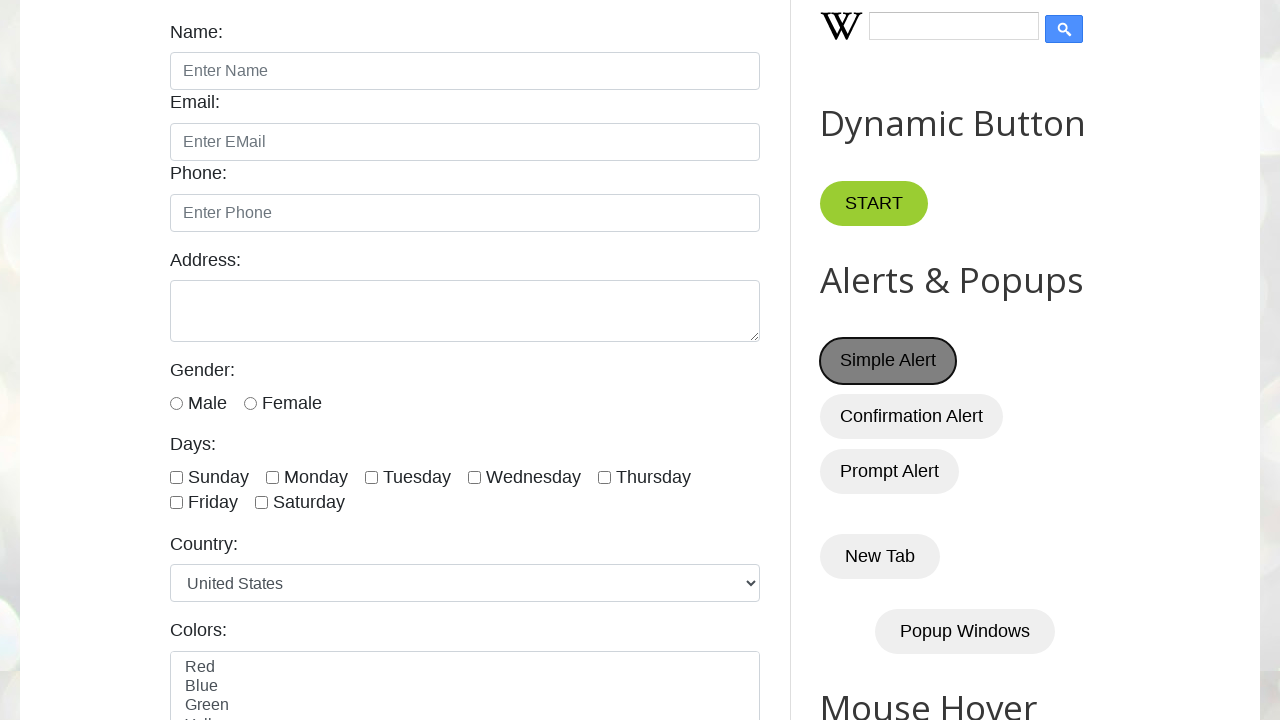